Tests hotel search form by entering a location and email address for newsletter subscription

Starting URL: https://hotel-testlab.coderslab.pl/en/

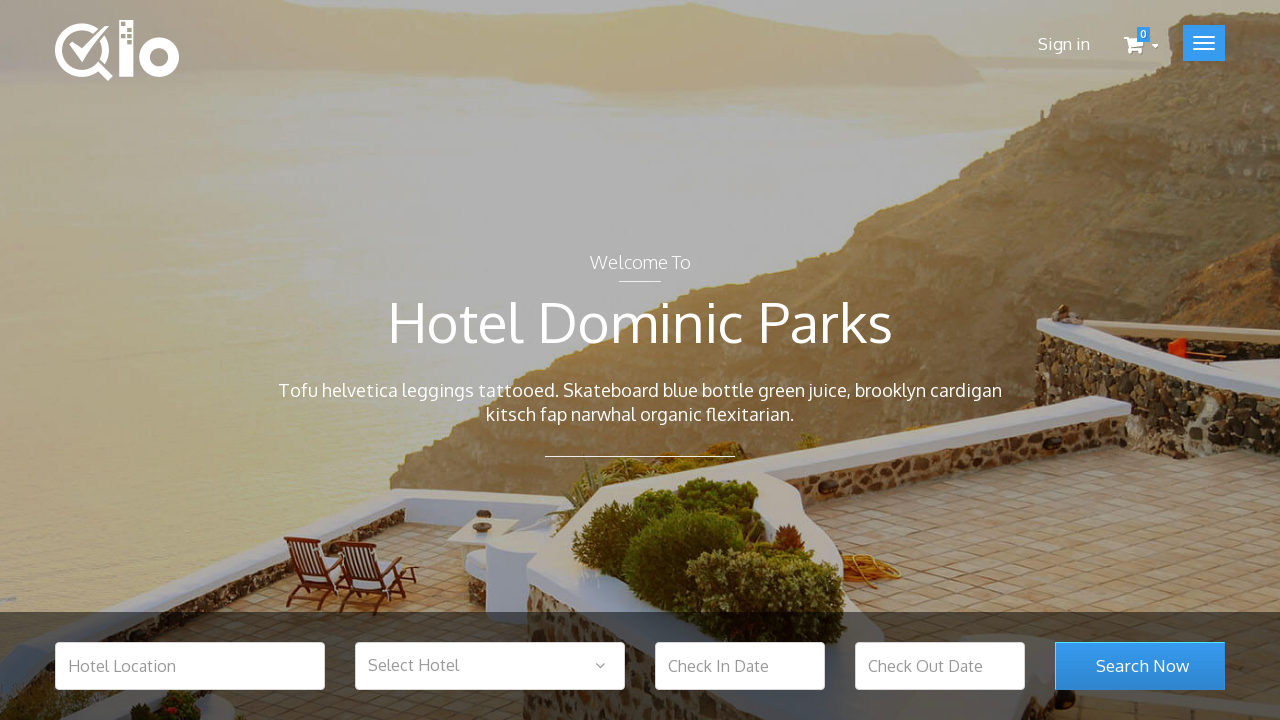

Filled hotel location input with 'Warsaw' on input[name='hotel_location']
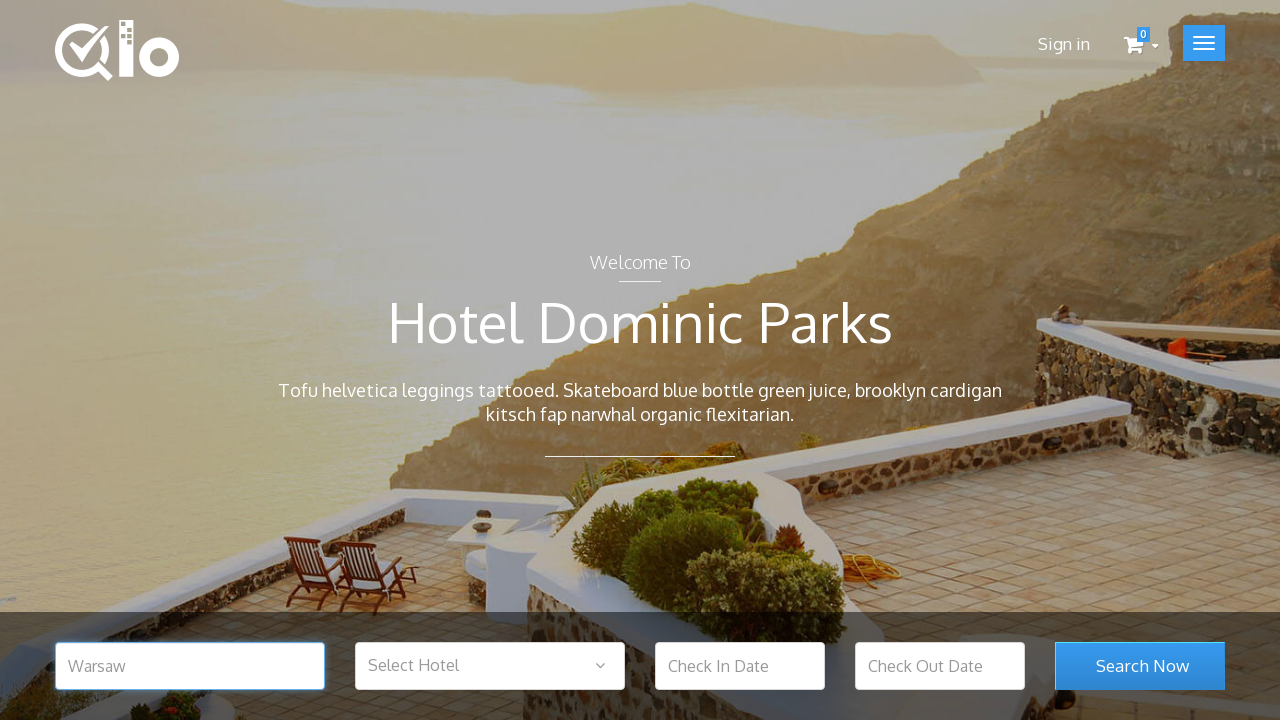

Filled email input with 'test@test.com' for newsletter subscription on input[name='email']
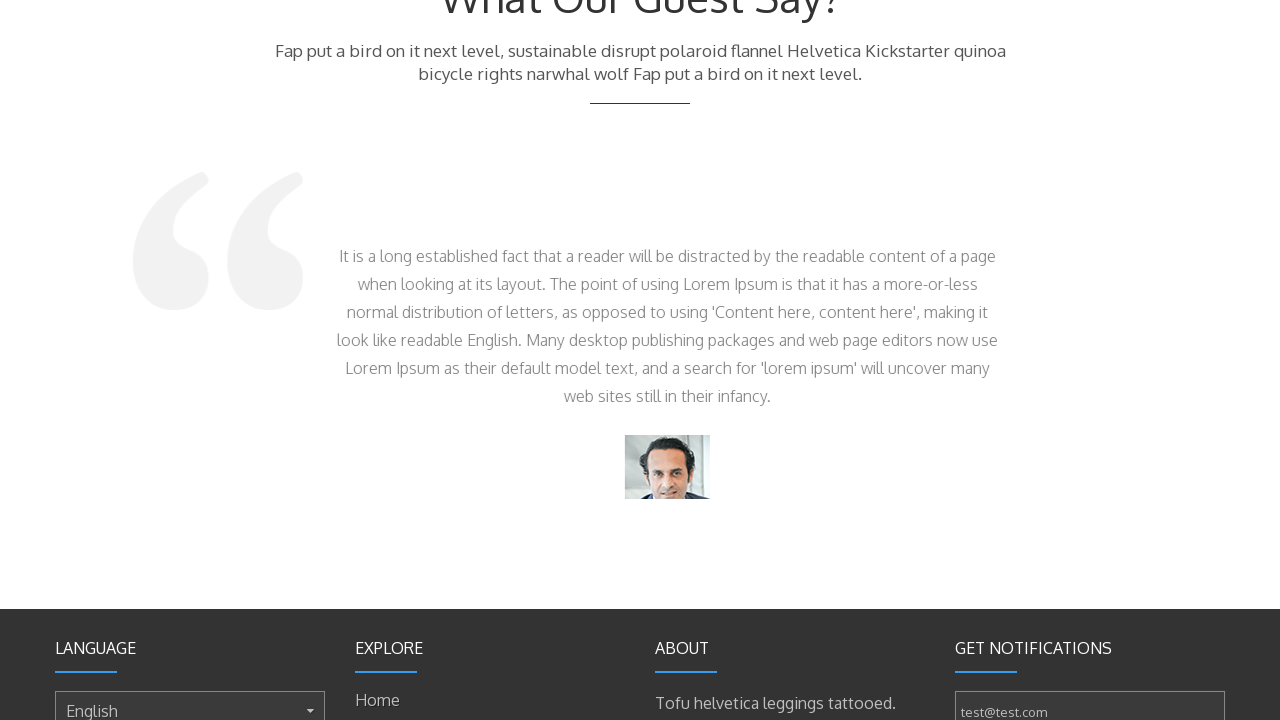

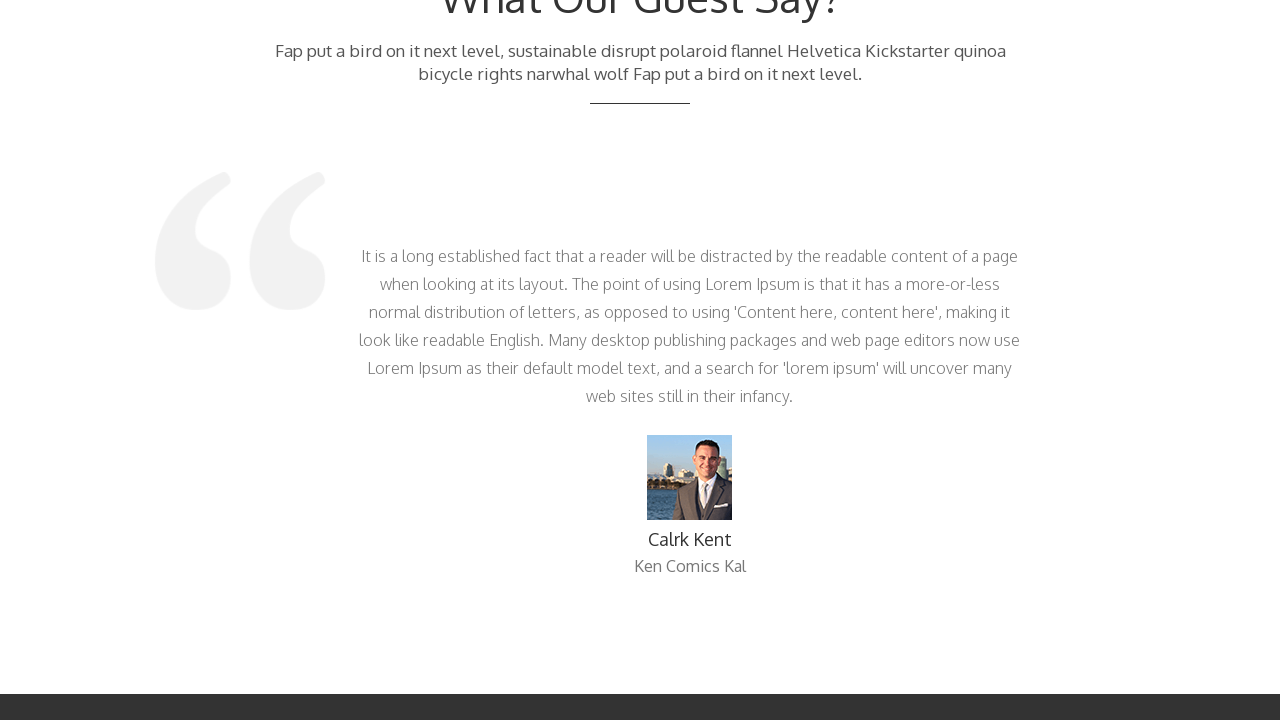